Tests filling out a complete web form with first name, last name, job title, education level, gender checkbox, experience dropdown, date picker, and form submission

Starting URL: https://formy-project.herokuapp.com/form

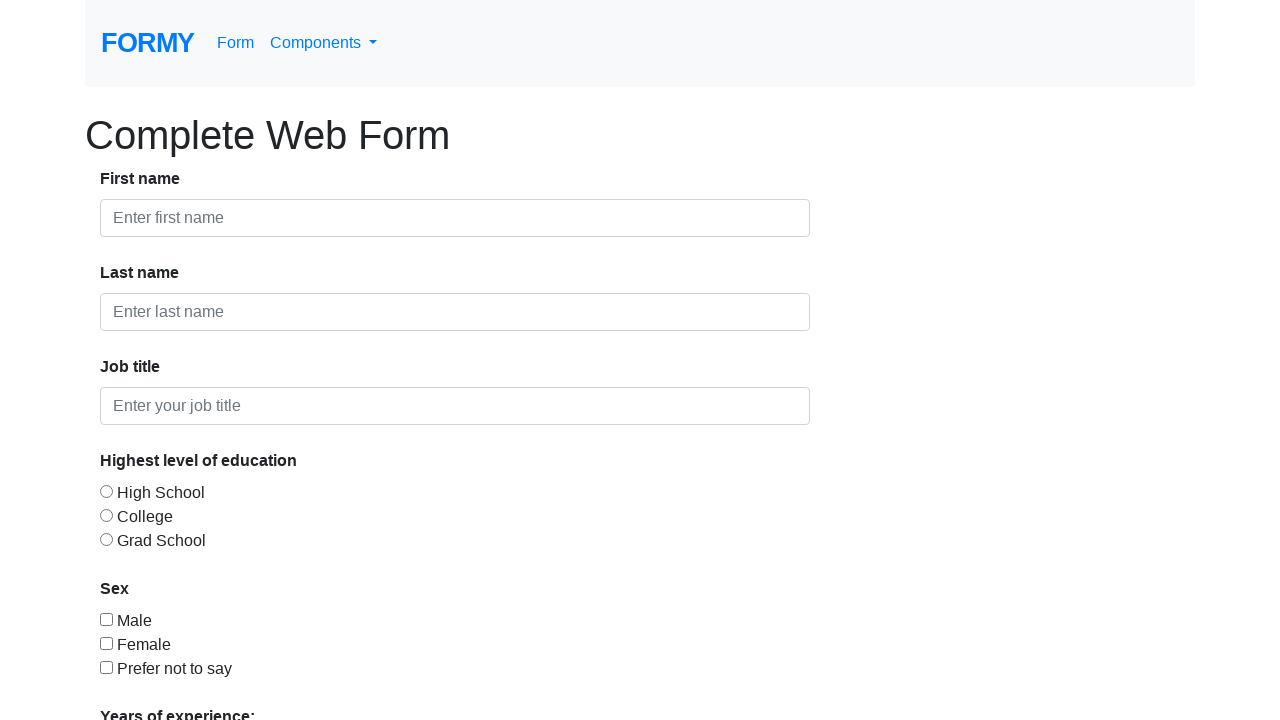

Filled first name field with 'Don' on #first-name
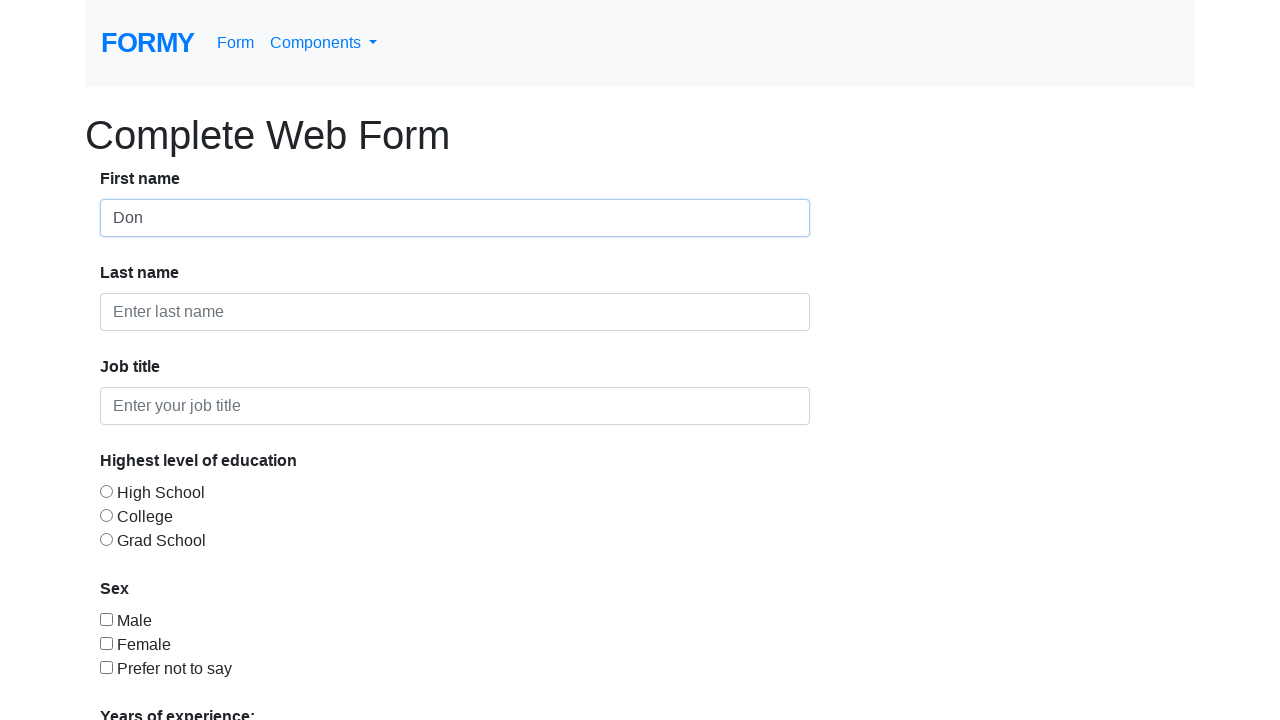

Filled last name field with 'Red' on #last-name
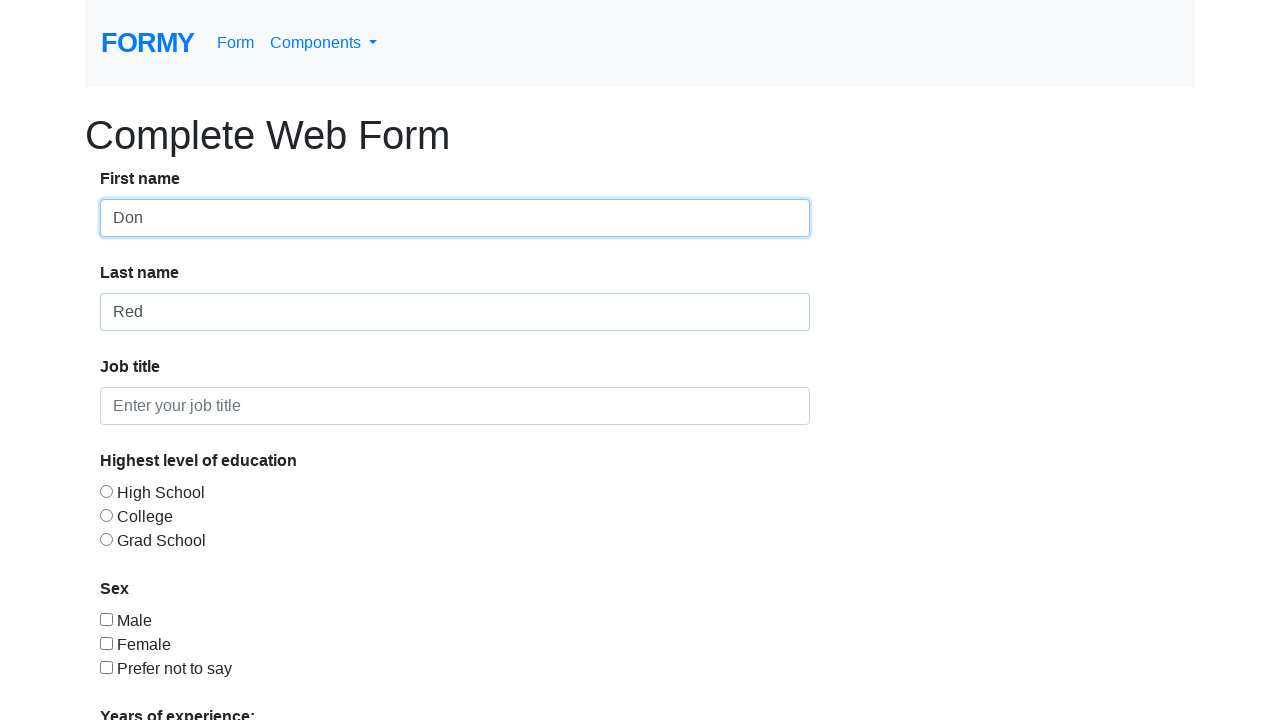

Filled job title field with 'QA' on #job-title
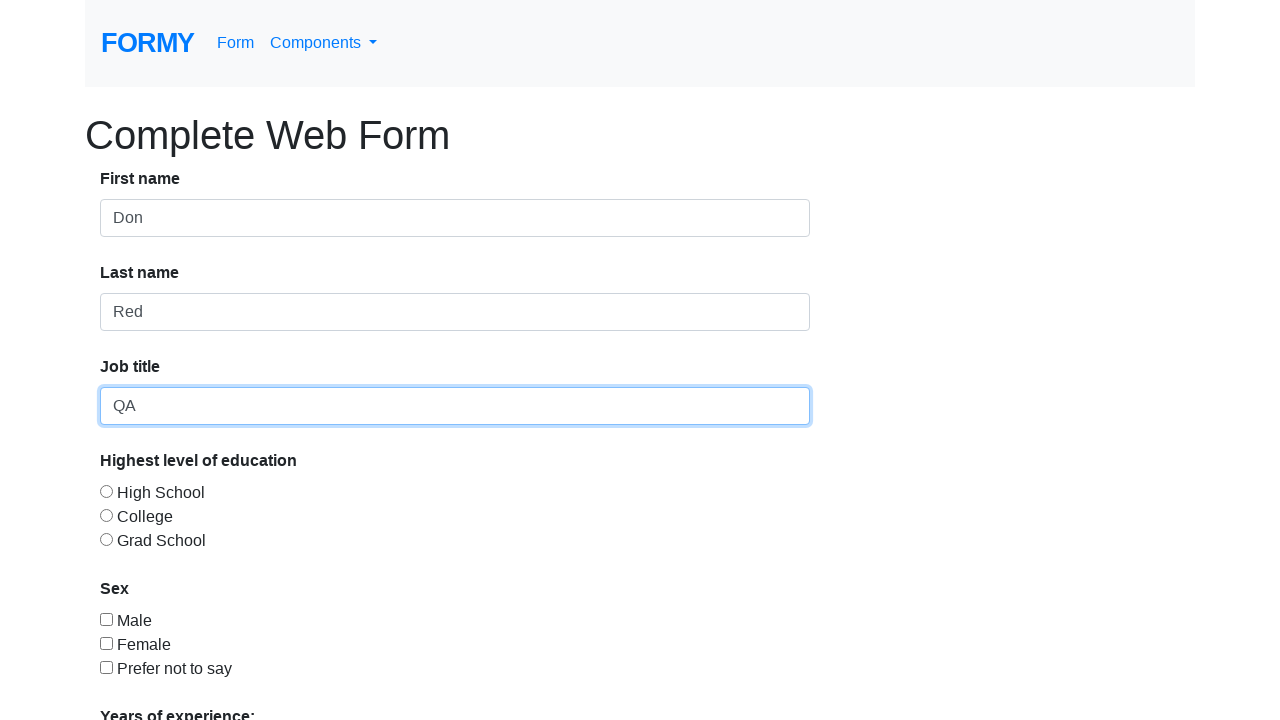

Selected college education level at (106, 515) on #radio-button-2
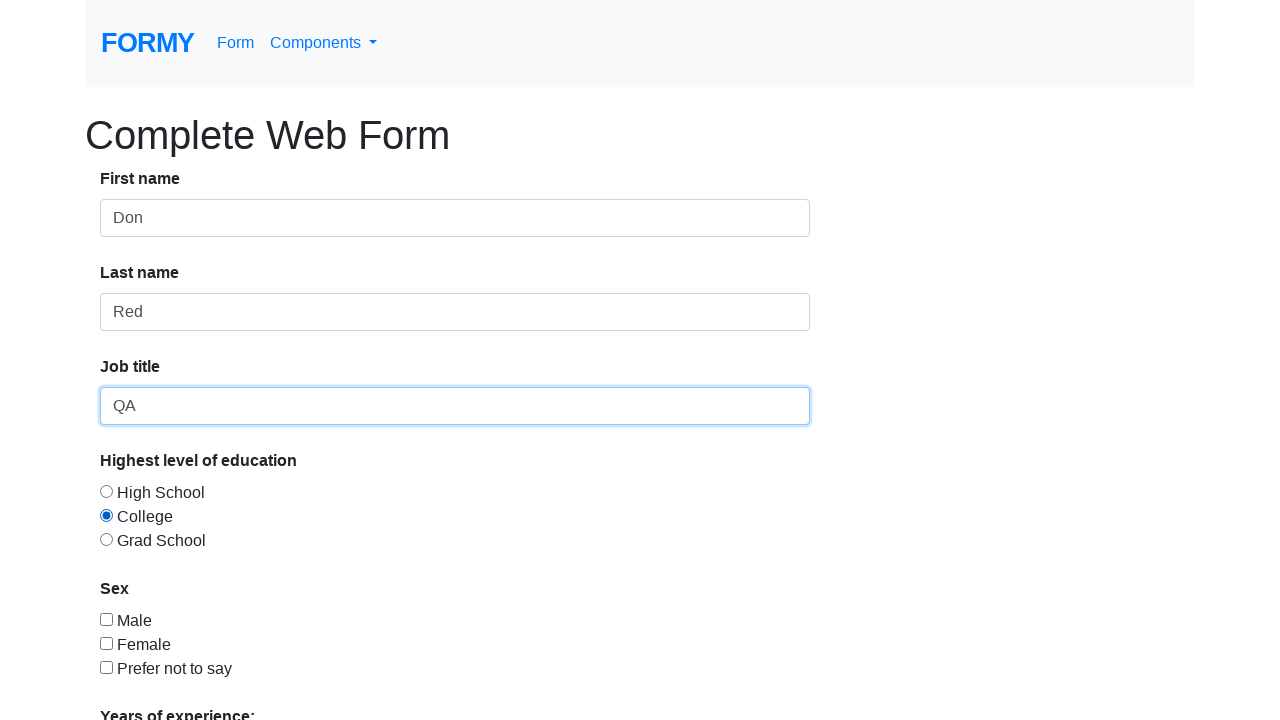

Selected male gender checkbox at (106, 619) on input[type='checkbox'][value='checkbox-1']
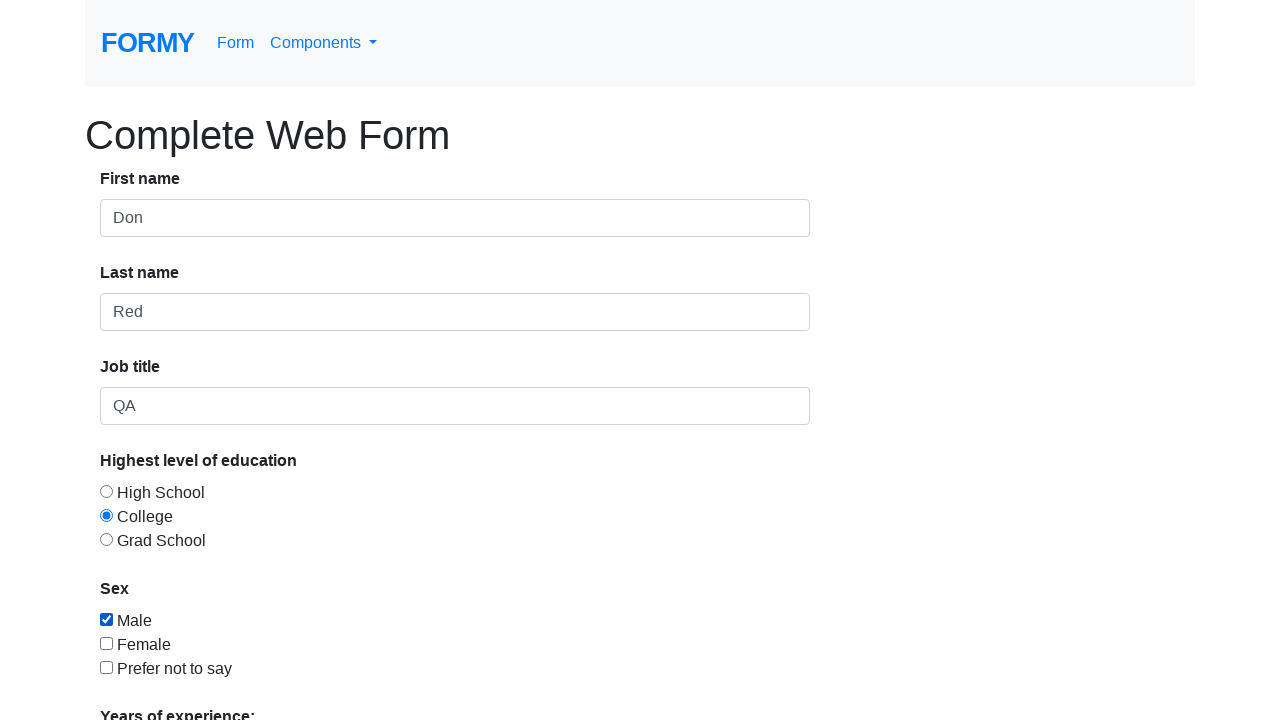

Opened experience dropdown menu at (270, 519) on #select-menu
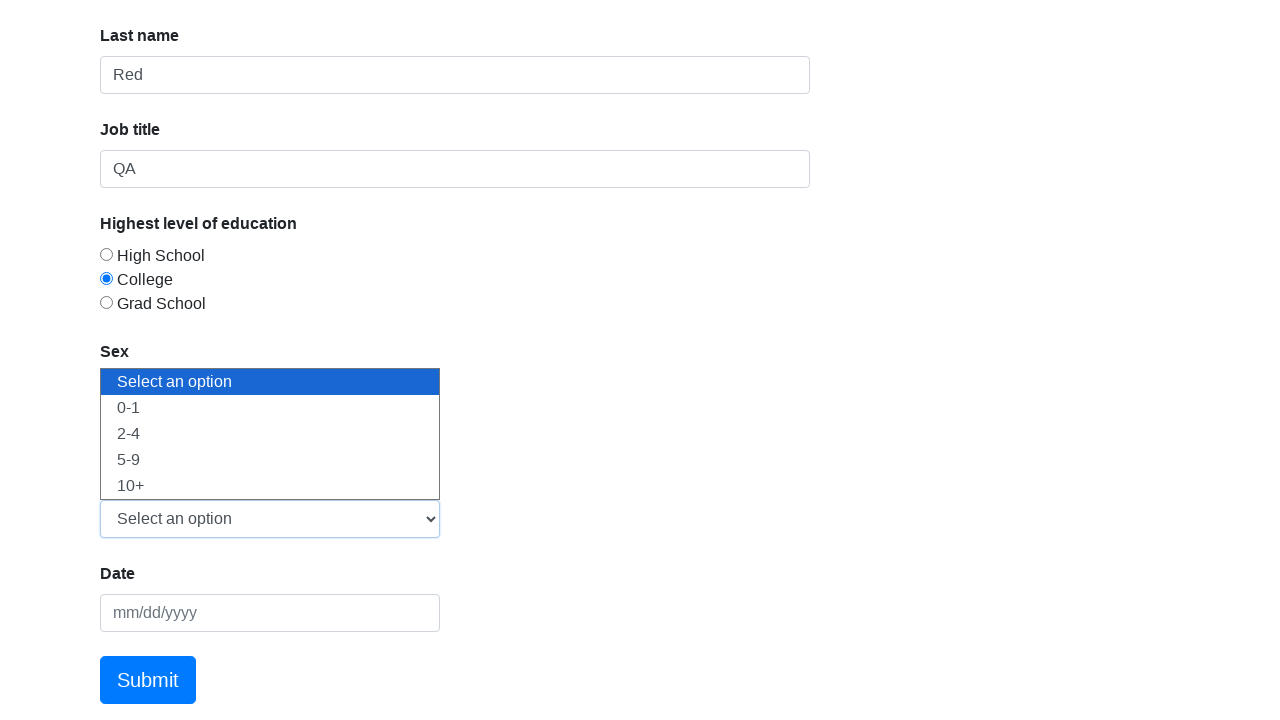

Selected experience option value '2' on #select-menu
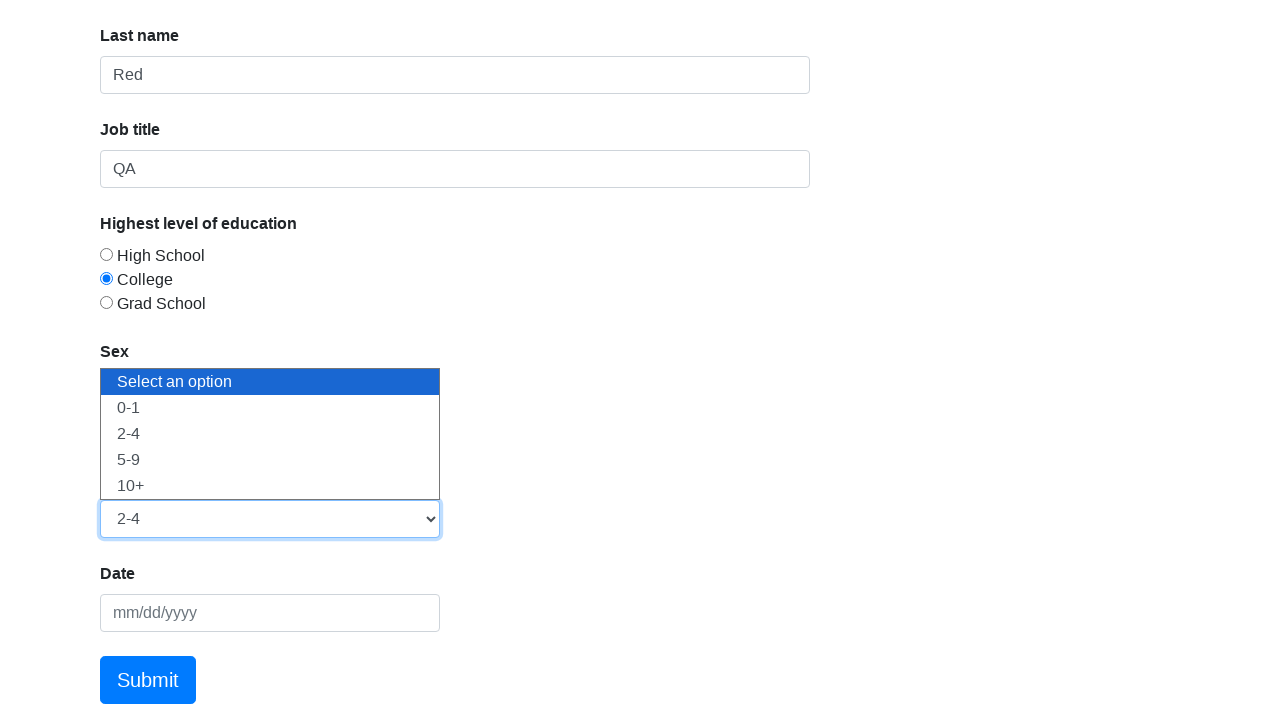

Opened date picker calendar at (270, 613) on #datepicker
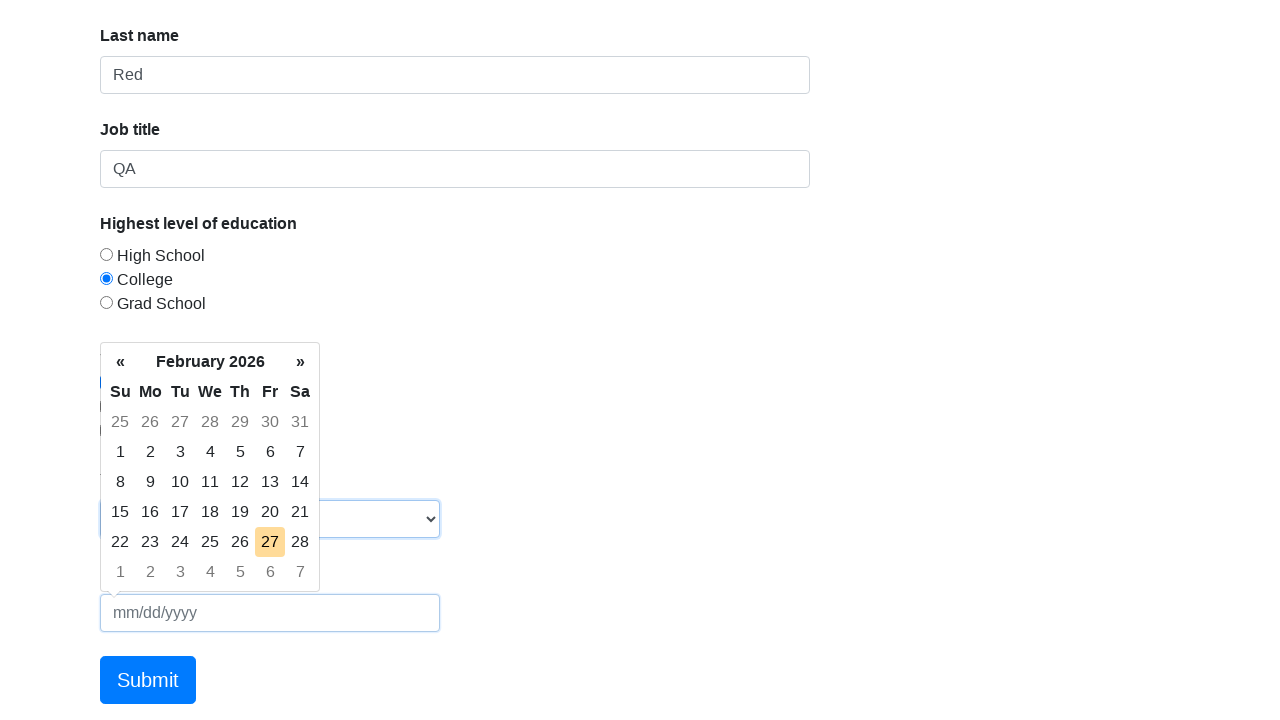

Selected today's date from calendar at (270, 542) on td.today.day
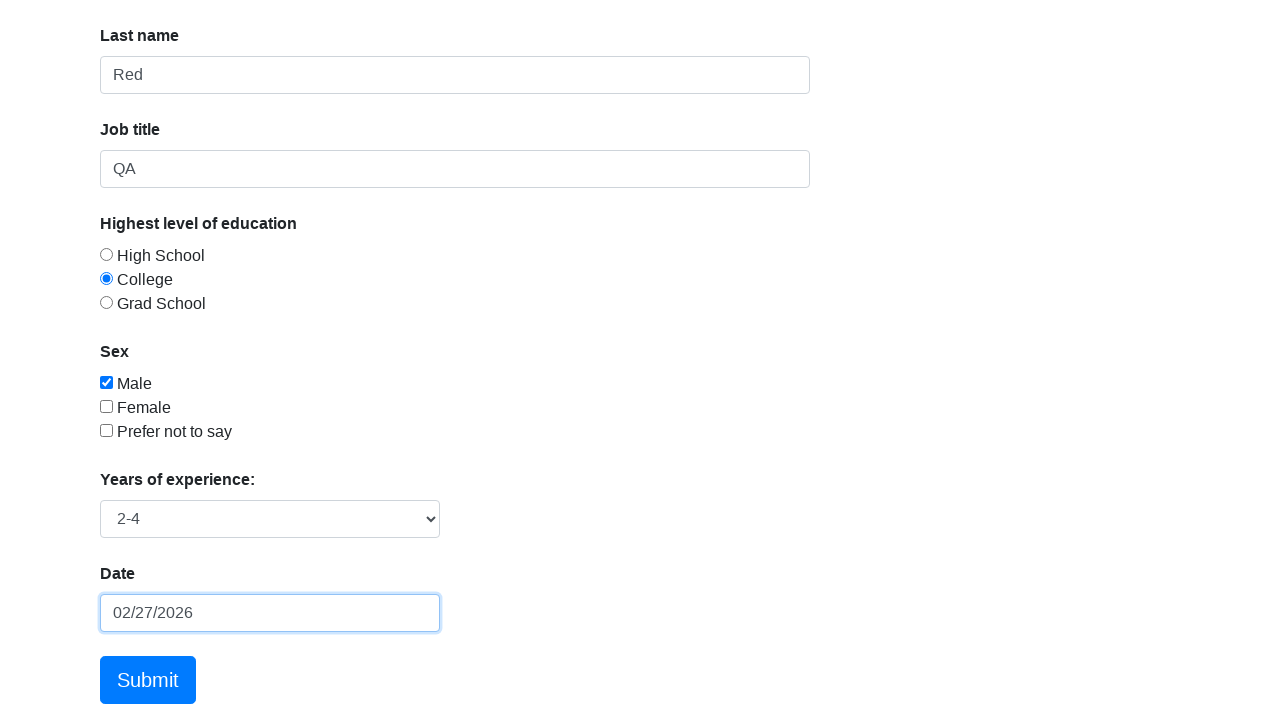

Clicked form submit button at (148, 680) on a[href='/thanks']
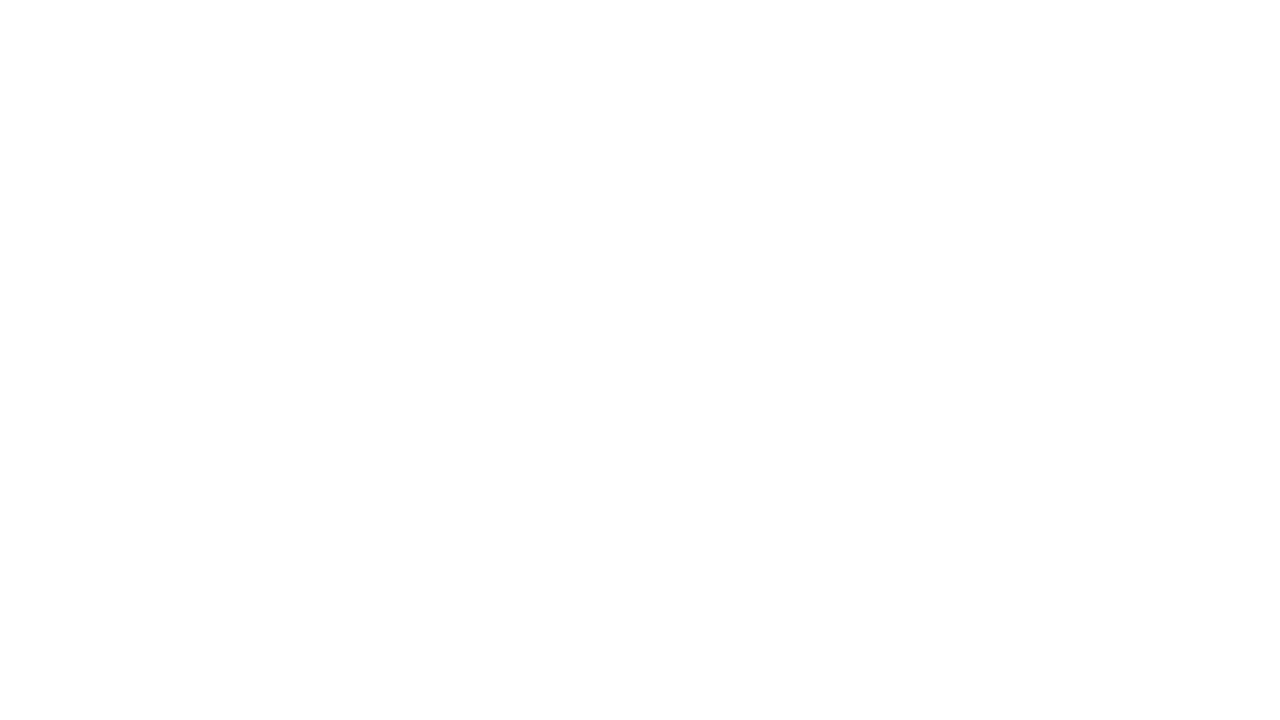

Success message appeared confirming form submission
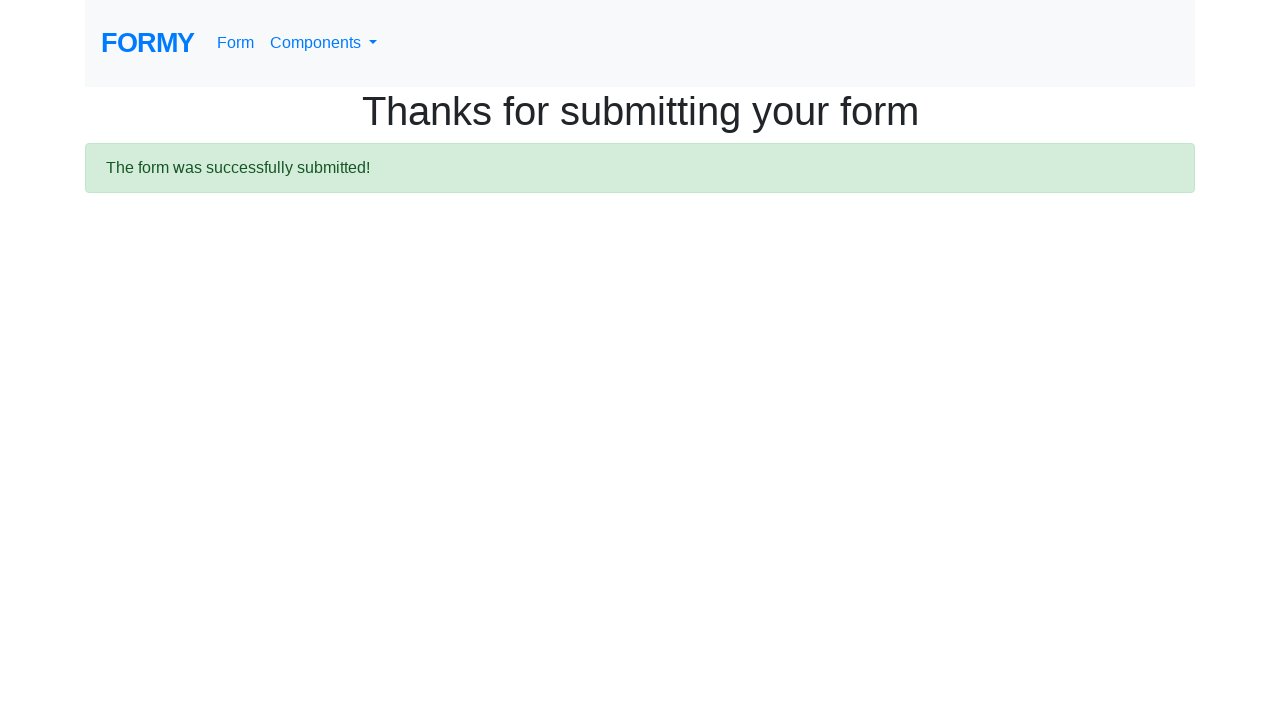

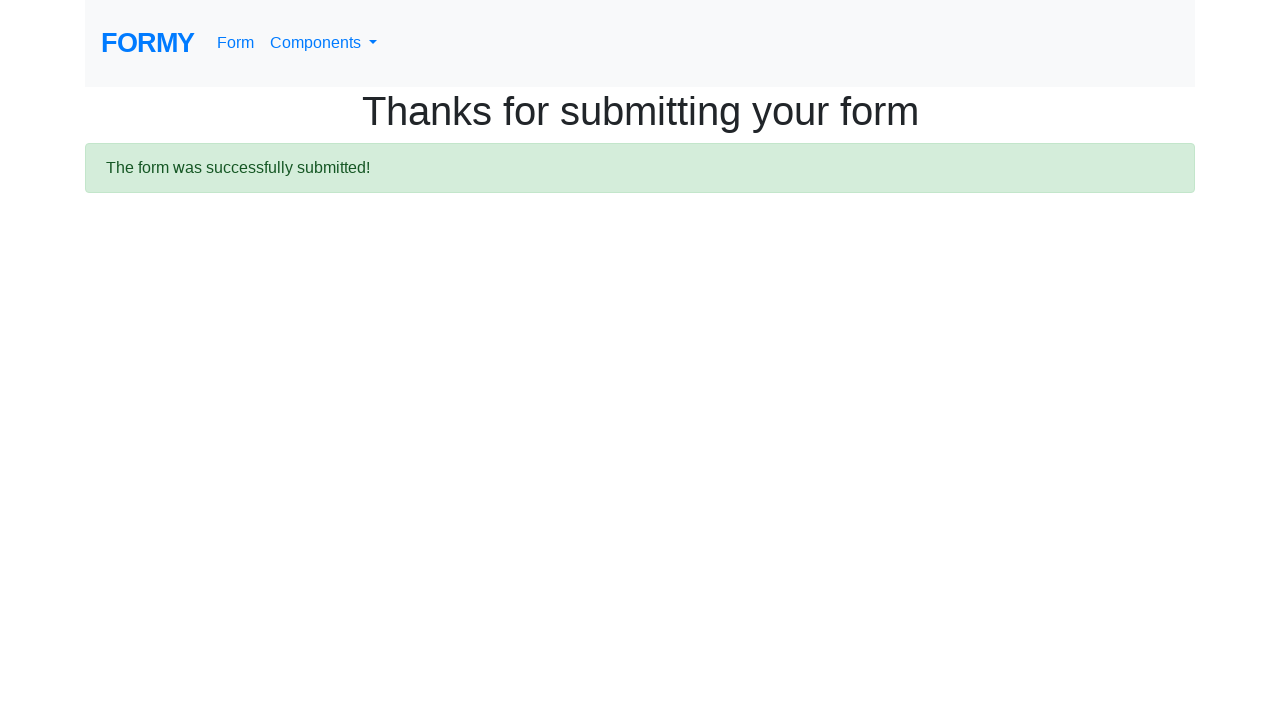